Tests the demo store search functionality by navigating to the Demo App, opening Your Store, searching for "Galaxy S22", and verifying the search result.

Starting URL: https://sdetqaportal.blogspot.com/

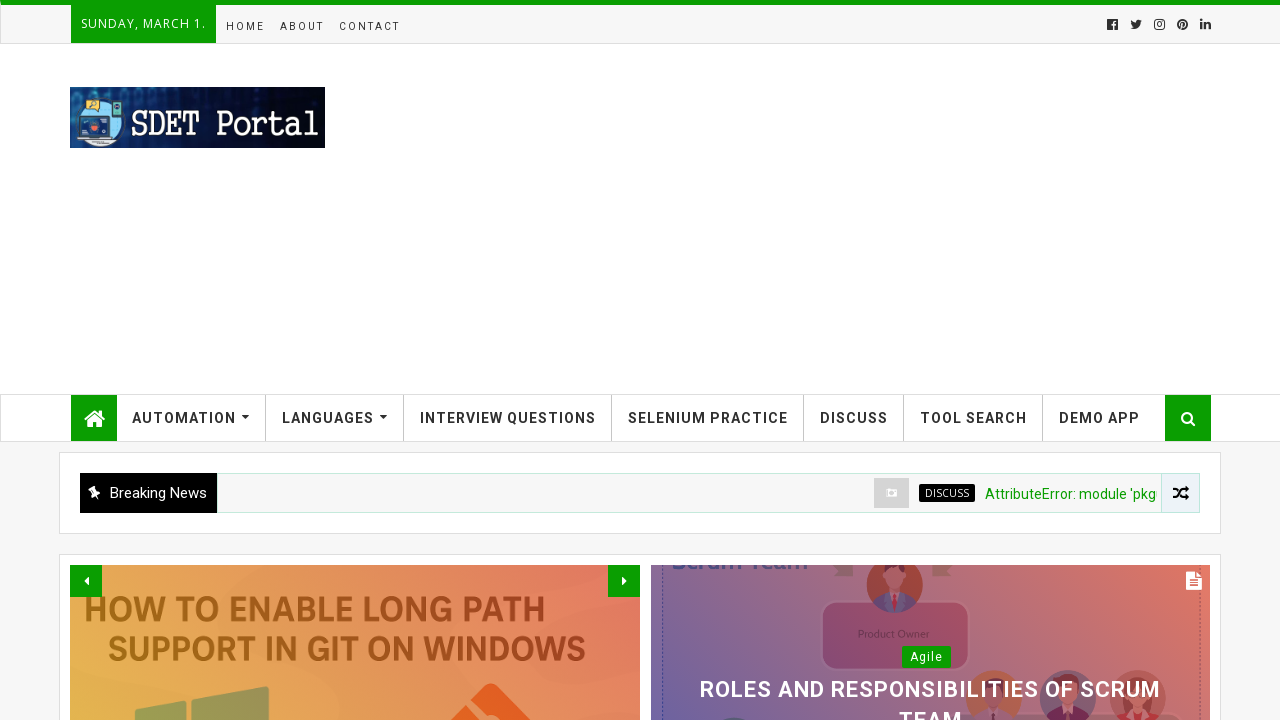

Clicked on Demo App link at (1099, 418) on xpath=//a[text()='Demo App']
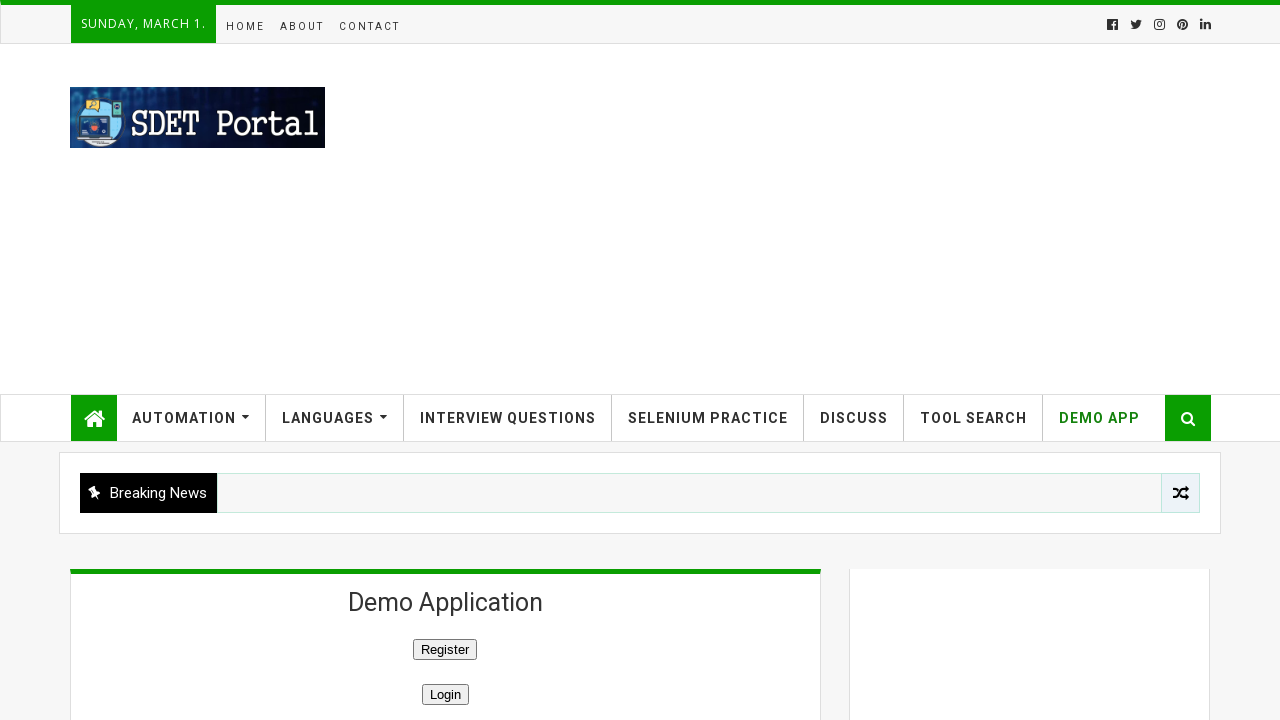

Clicked on Your Store button at (445, 360) on xpath=//button[text()='Your Store']
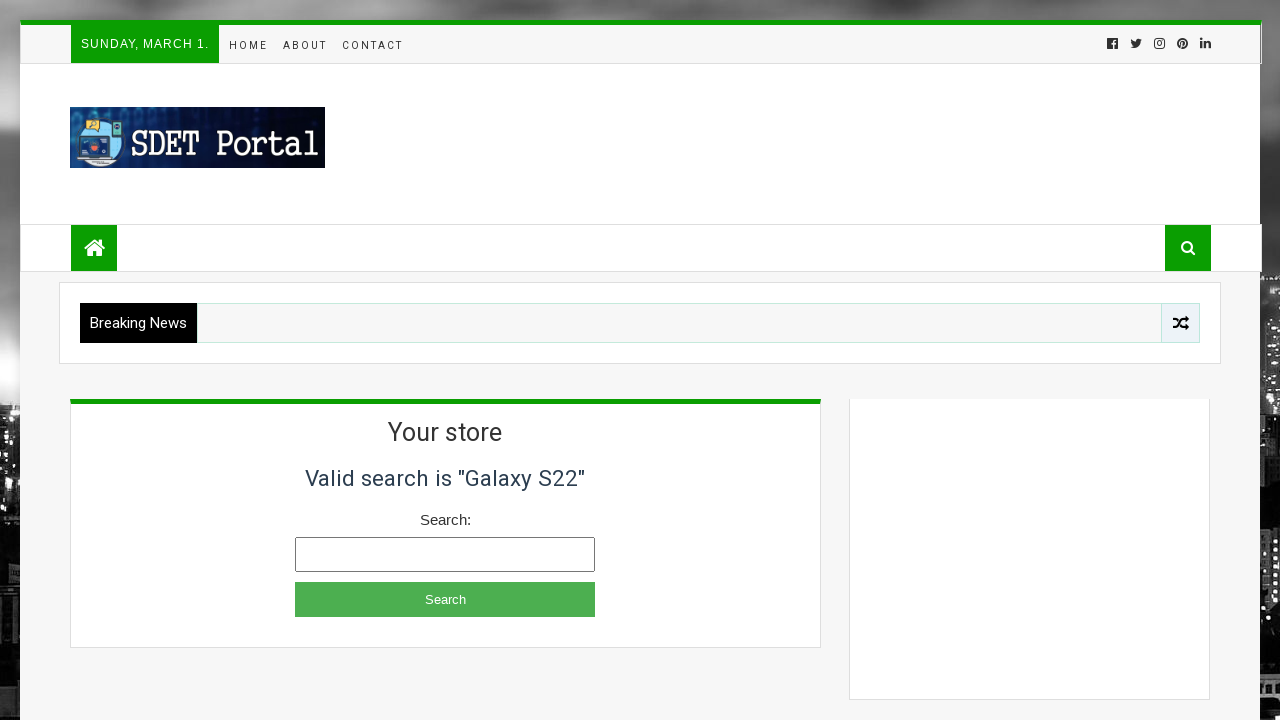

Entered 'Galaxy S22' in search query field on #searchQuery
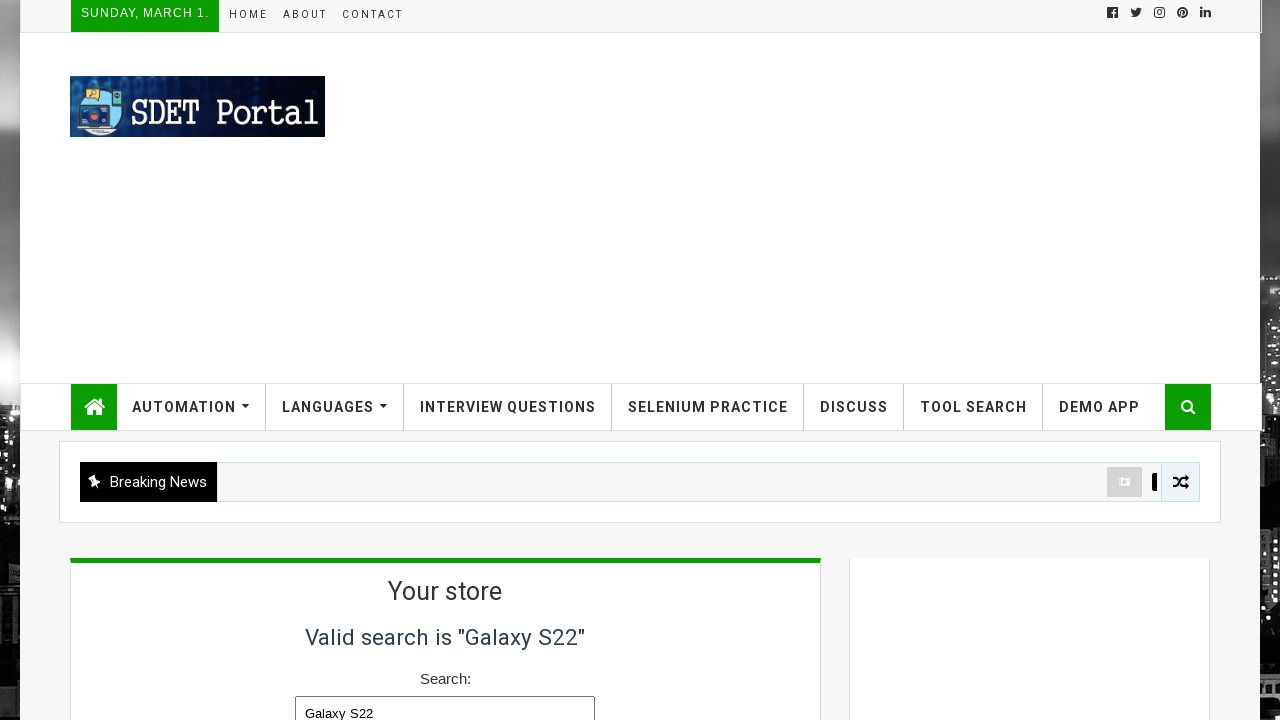

Clicked Search button to perform search at (445, 360) on xpath=//button[text()='Search']
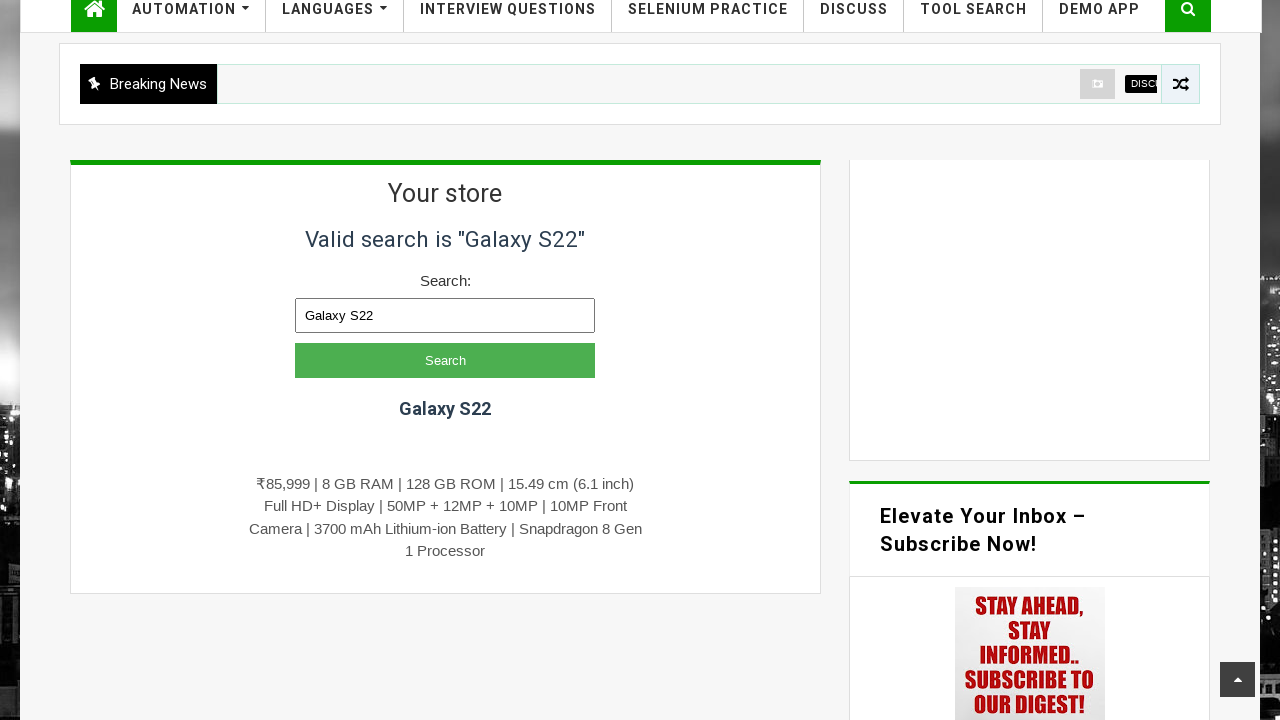

Search results loaded and verified
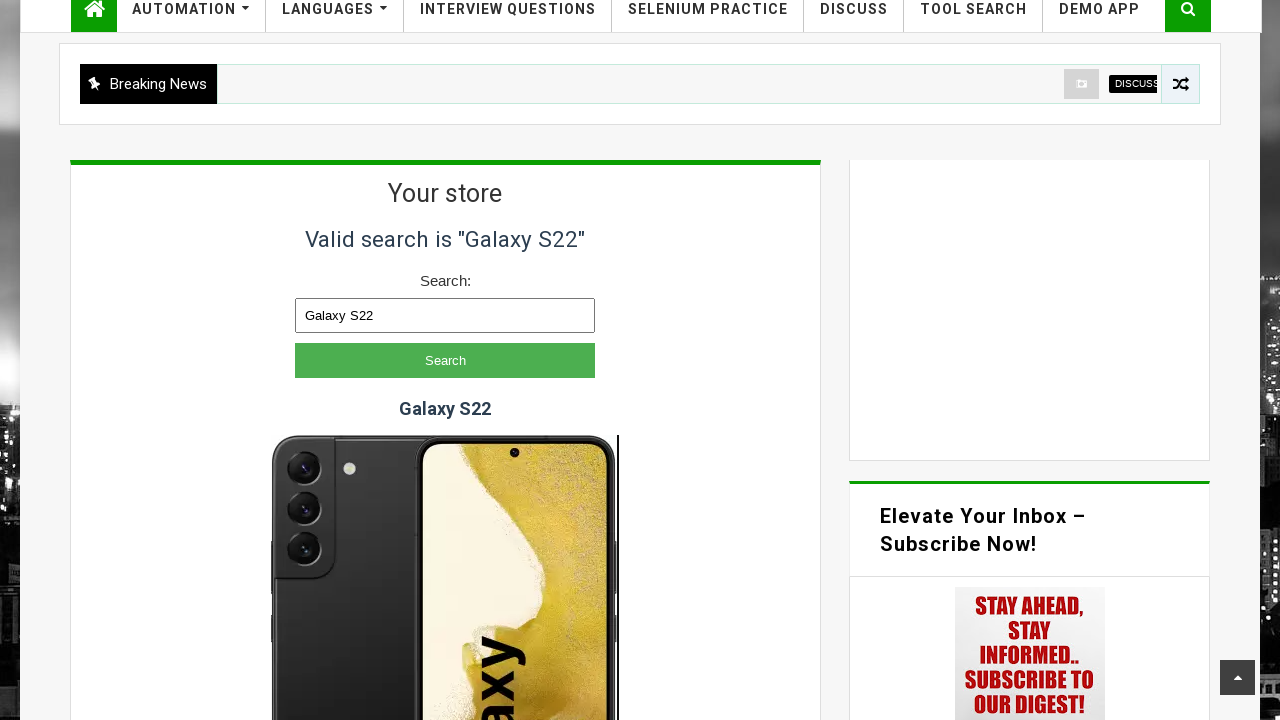

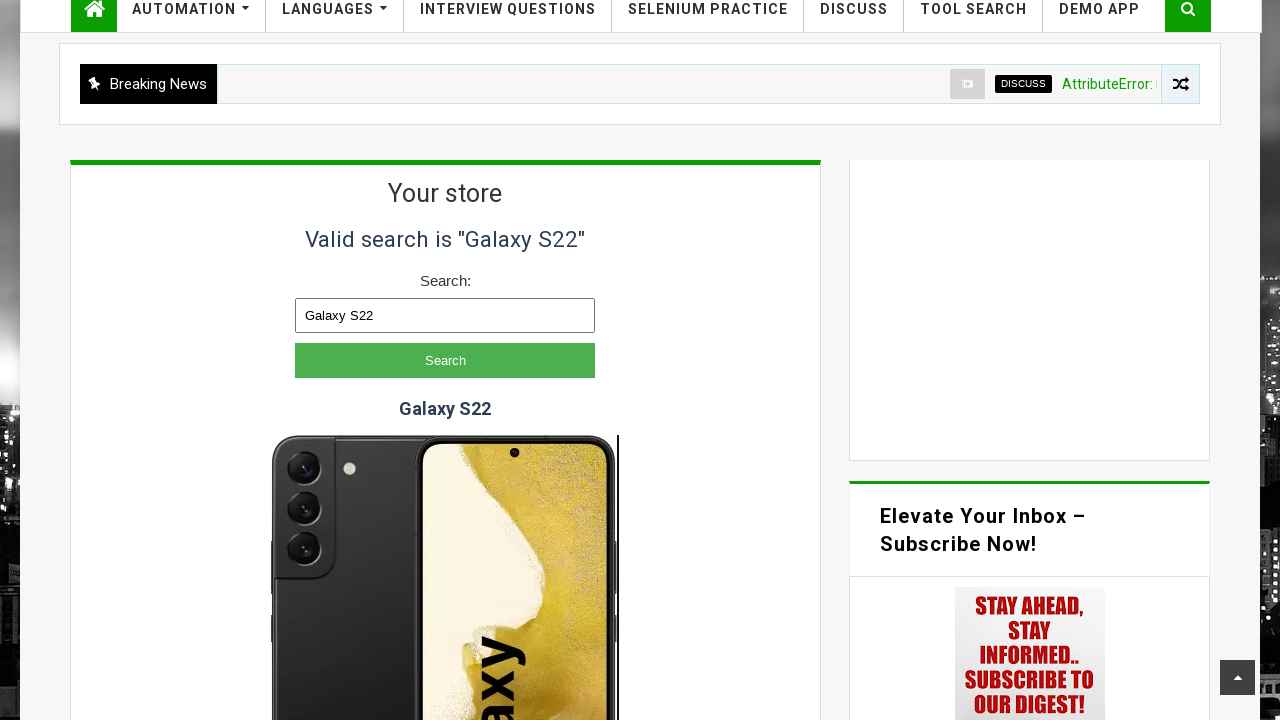